Tests form interaction by reading a custom attribute from an element, calculating a value based on it, filling the answer field, checking a checkbox, selecting a radio button, and submitting the form.

Starting URL: http://suninjuly.github.io/get_attribute.html

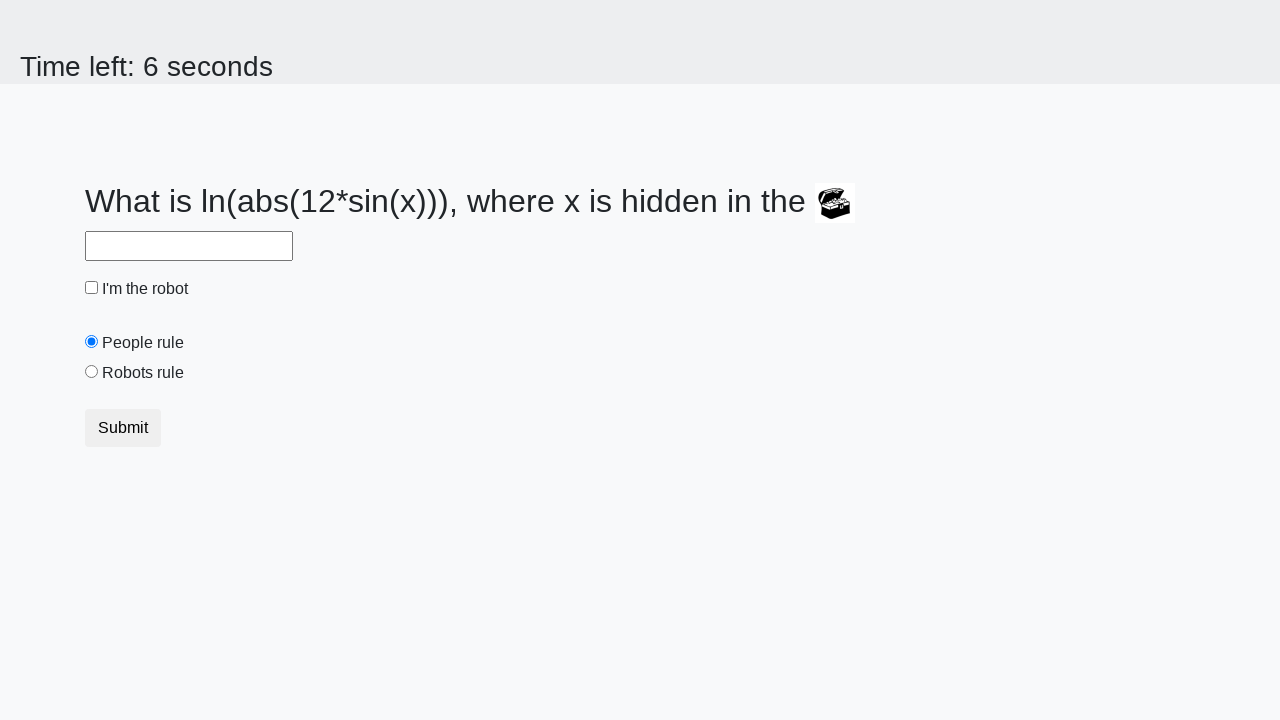

Retrieved custom attribute 'valuex' from treasure element
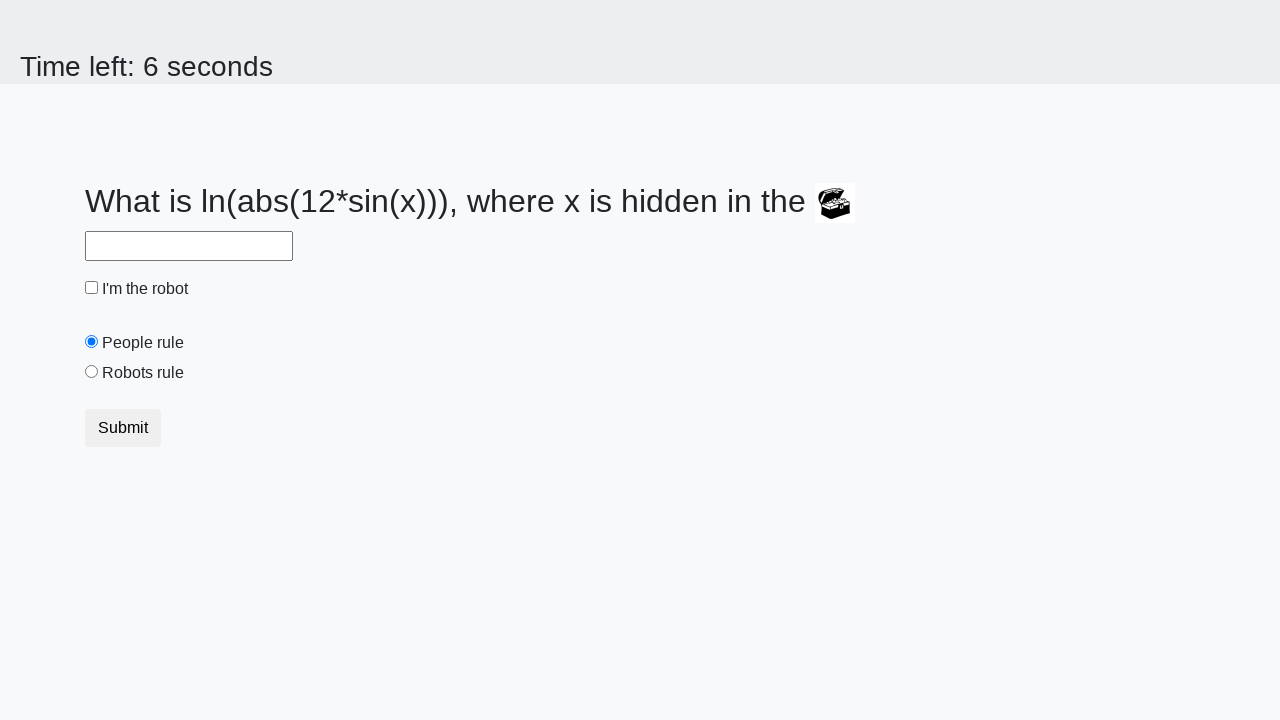

Calculated answer using custom attribute value: 2.122585062587863
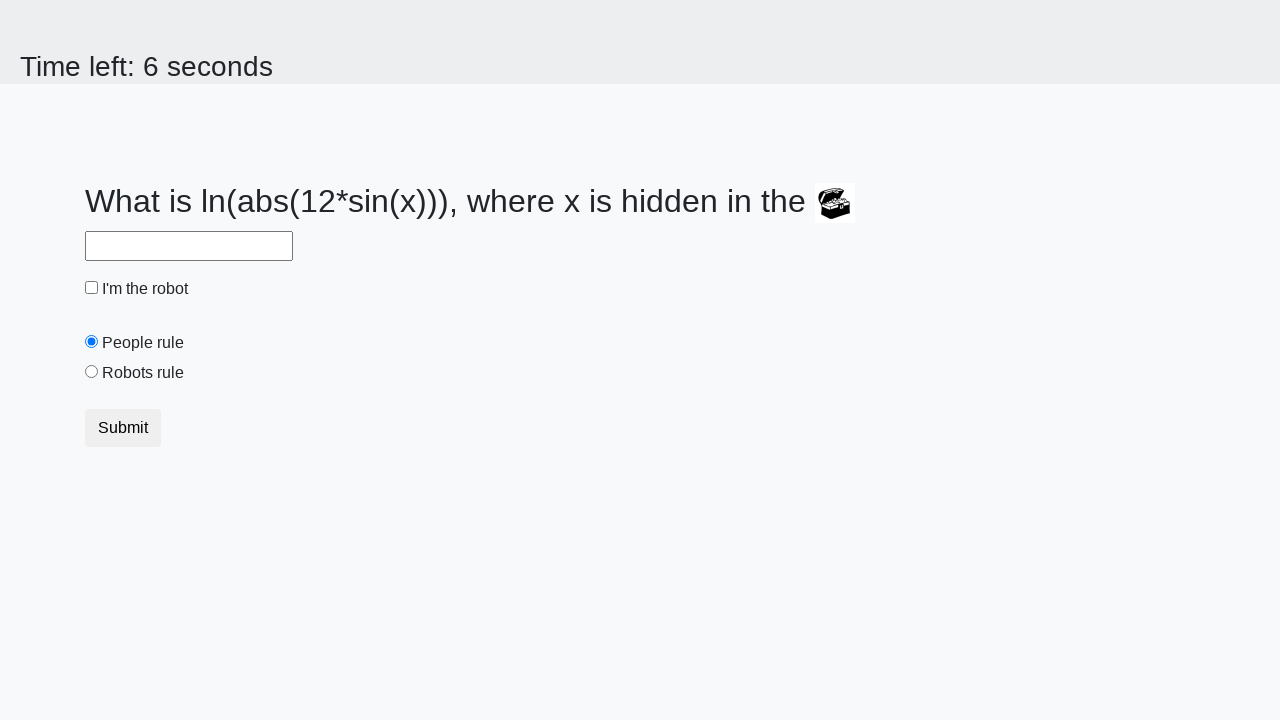

Filled answer field with calculated value on input#answer
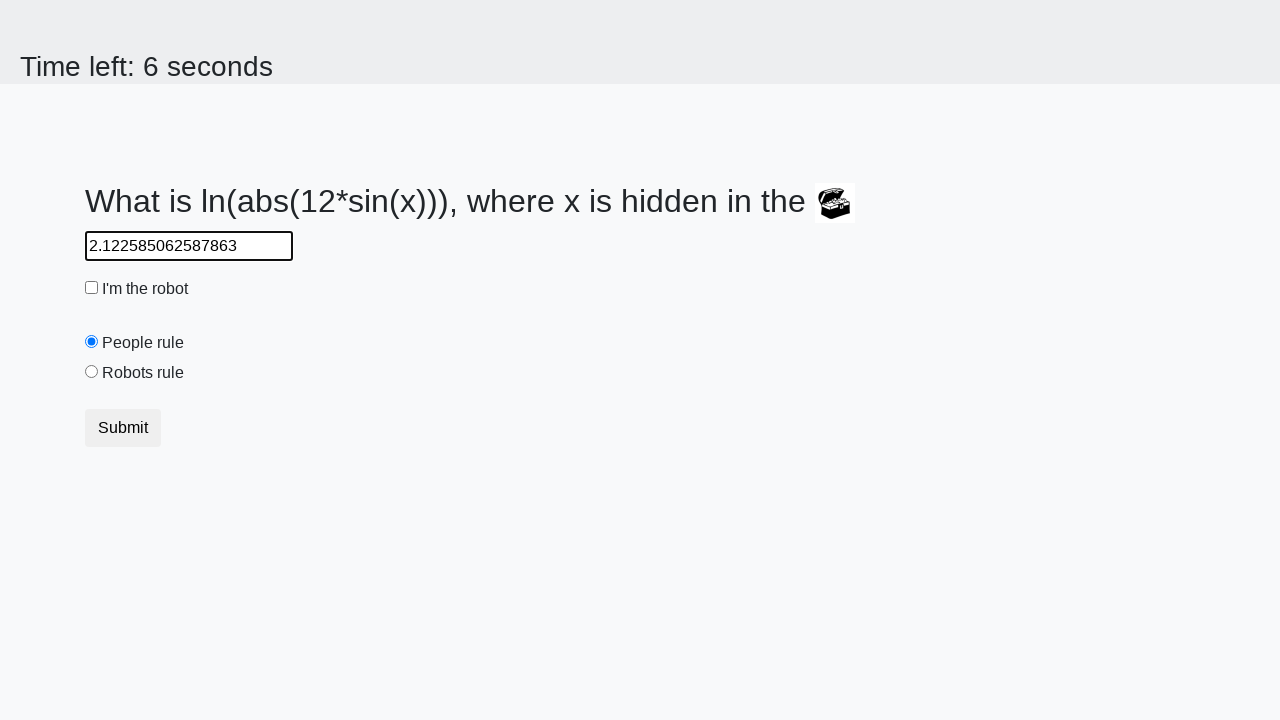

Checked the robot checkbox at (92, 288) on input[type='checkbox']#robotCheckbox
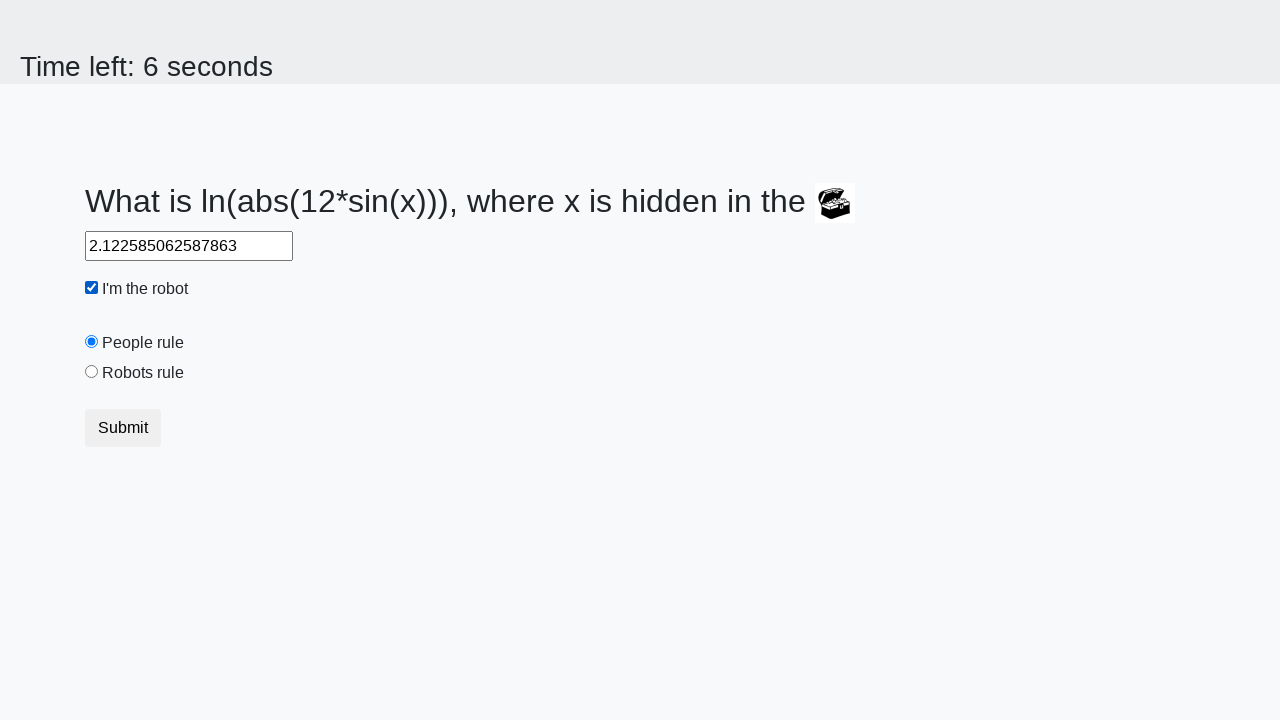

Selected the robots rule radio button at (92, 372) on input[type='radio']#robotsRule
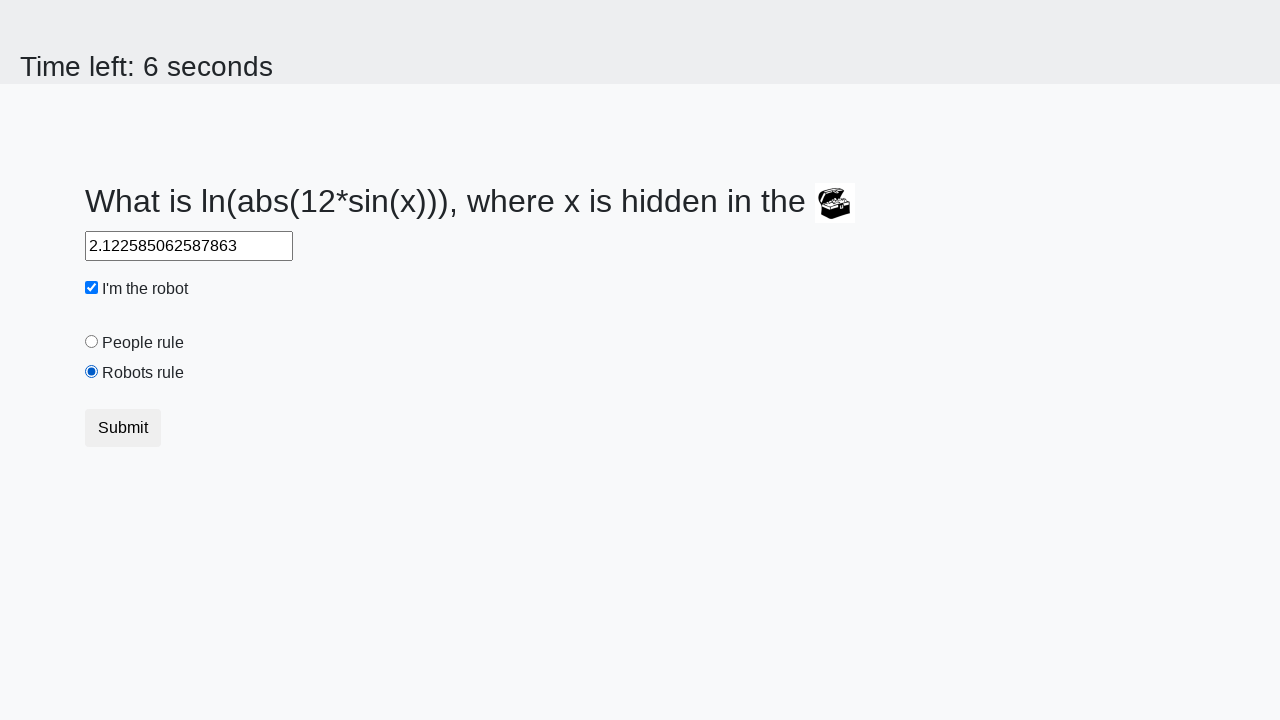

Clicked submit button to complete form submission at (123, 428) on button[type='submit']
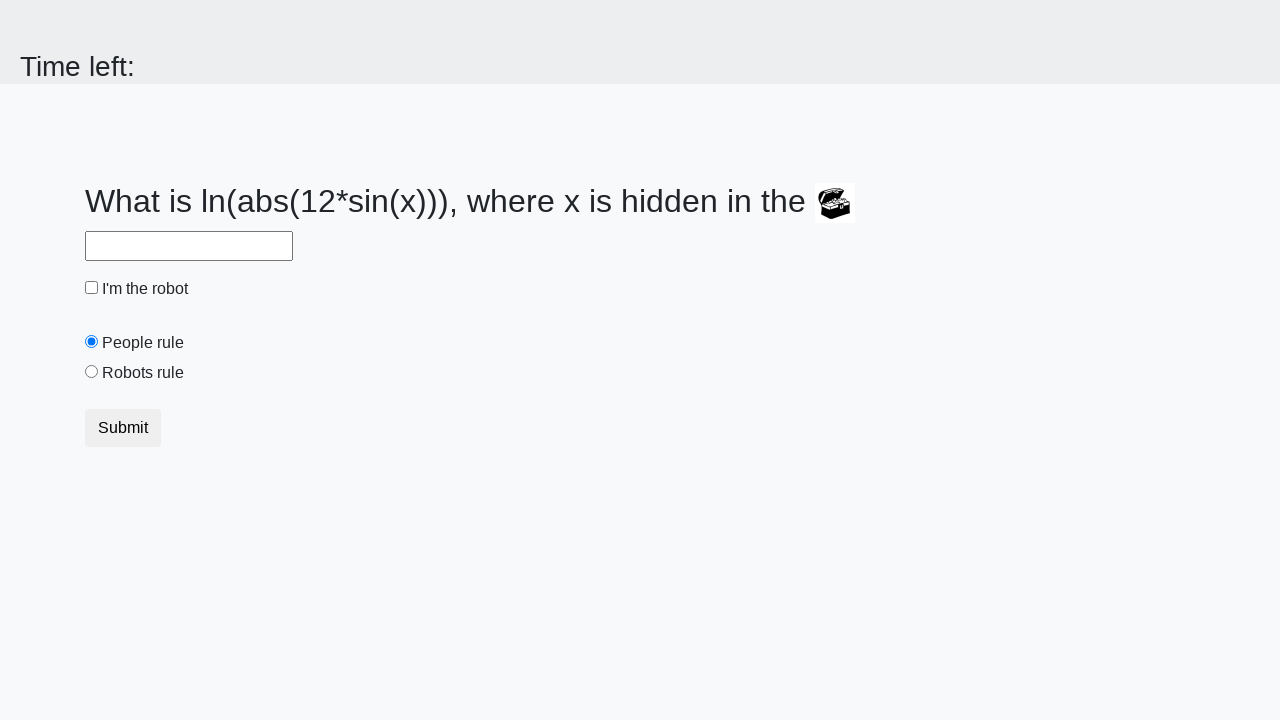

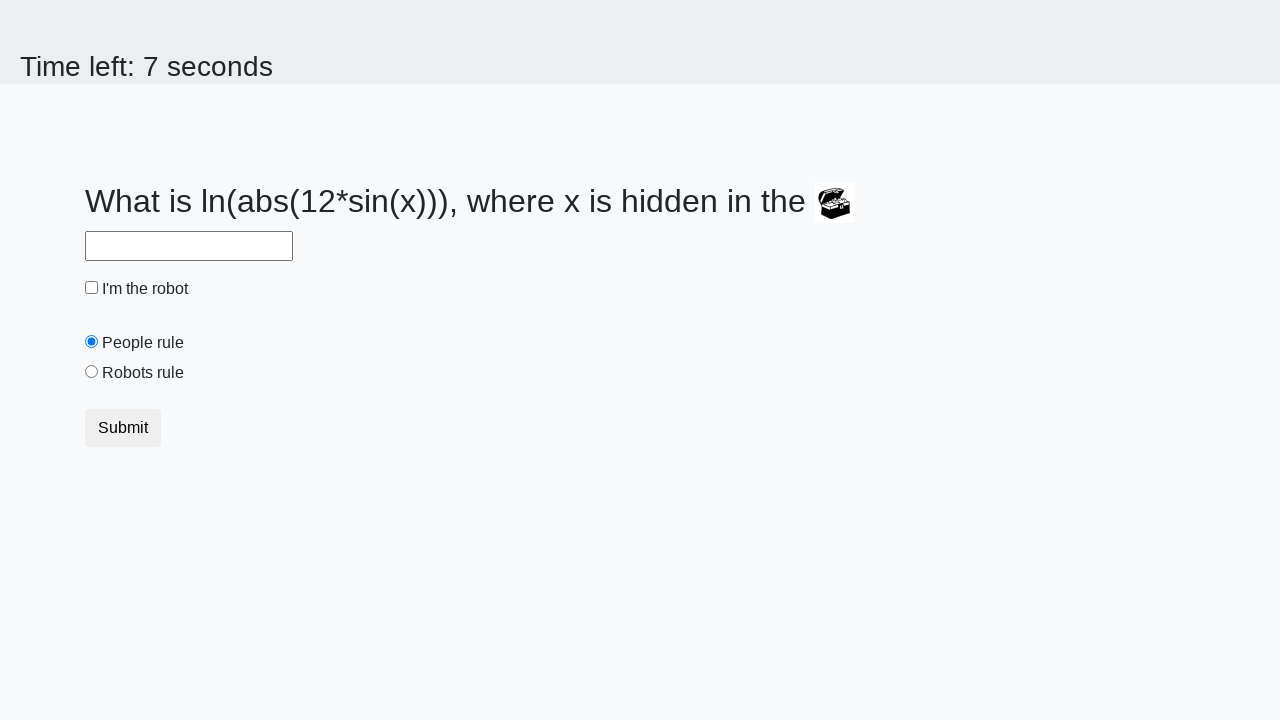